Tests registration form validation when all fields are left empty

Starting URL: http://intershop5.skillbox.ru/register/

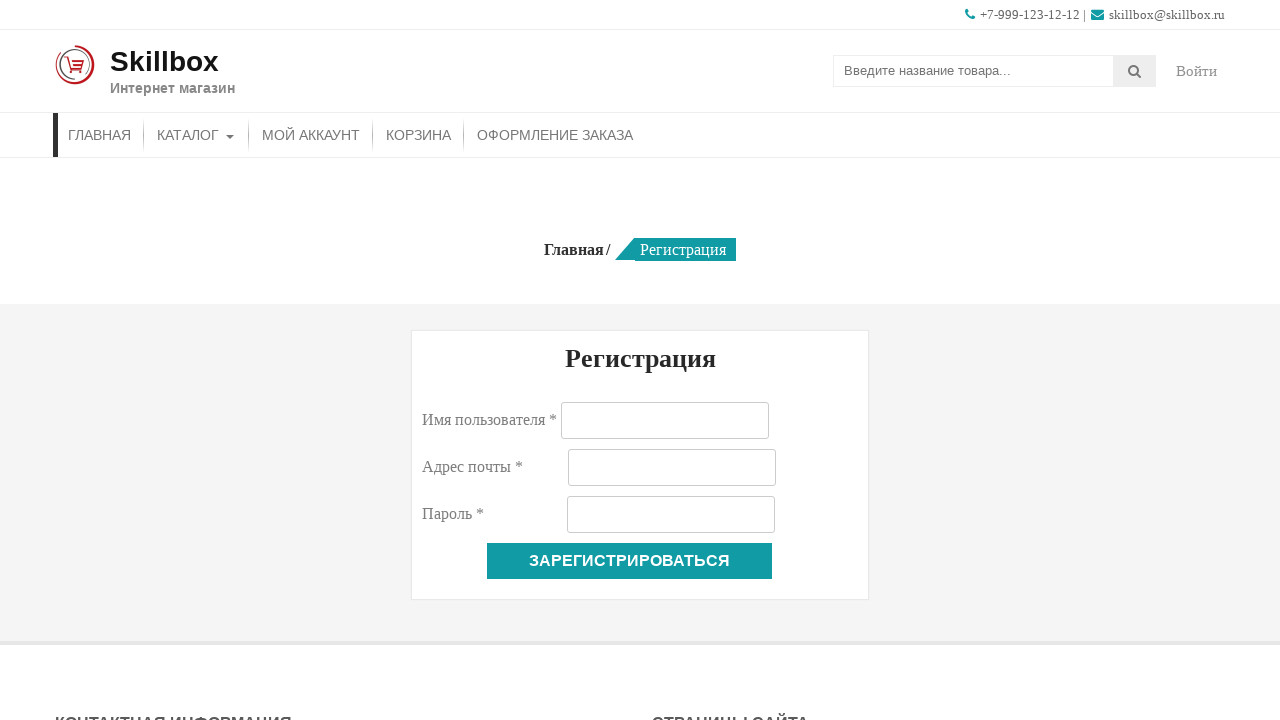

Clicked register button without filling any fields at (630, 561) on xpath=//button[@name='register']
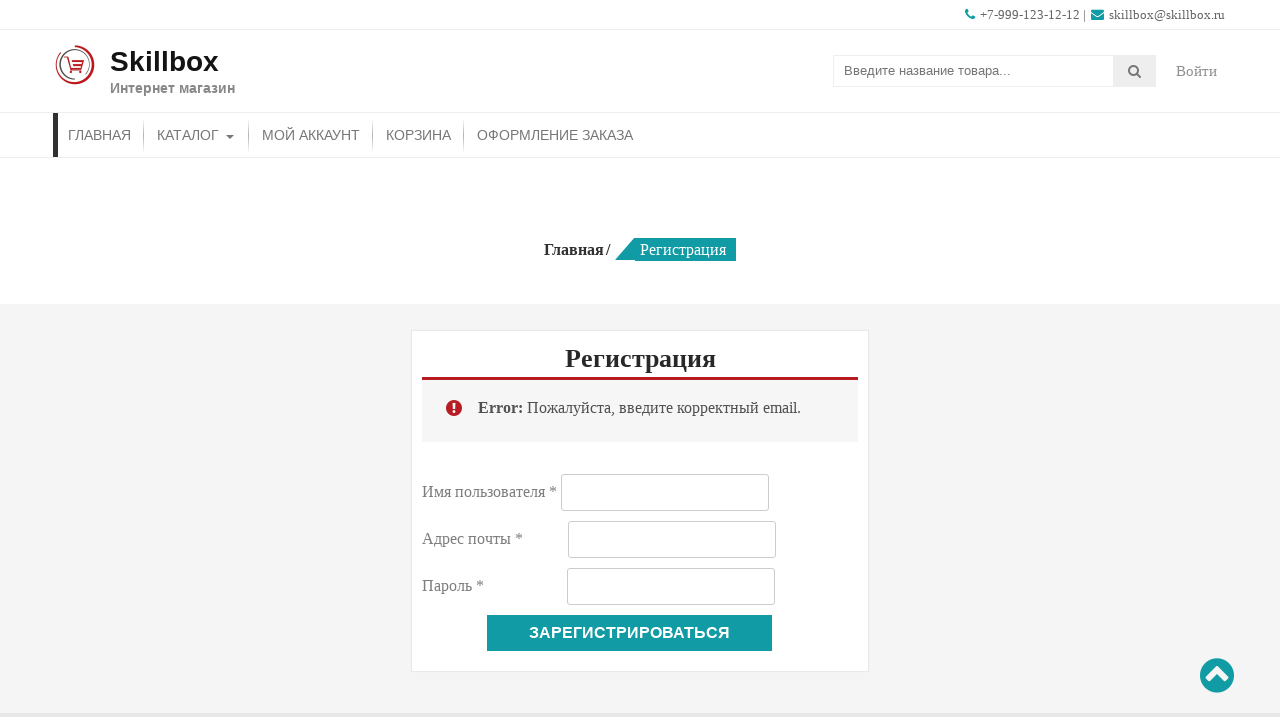

Alert appeared validating empty fields
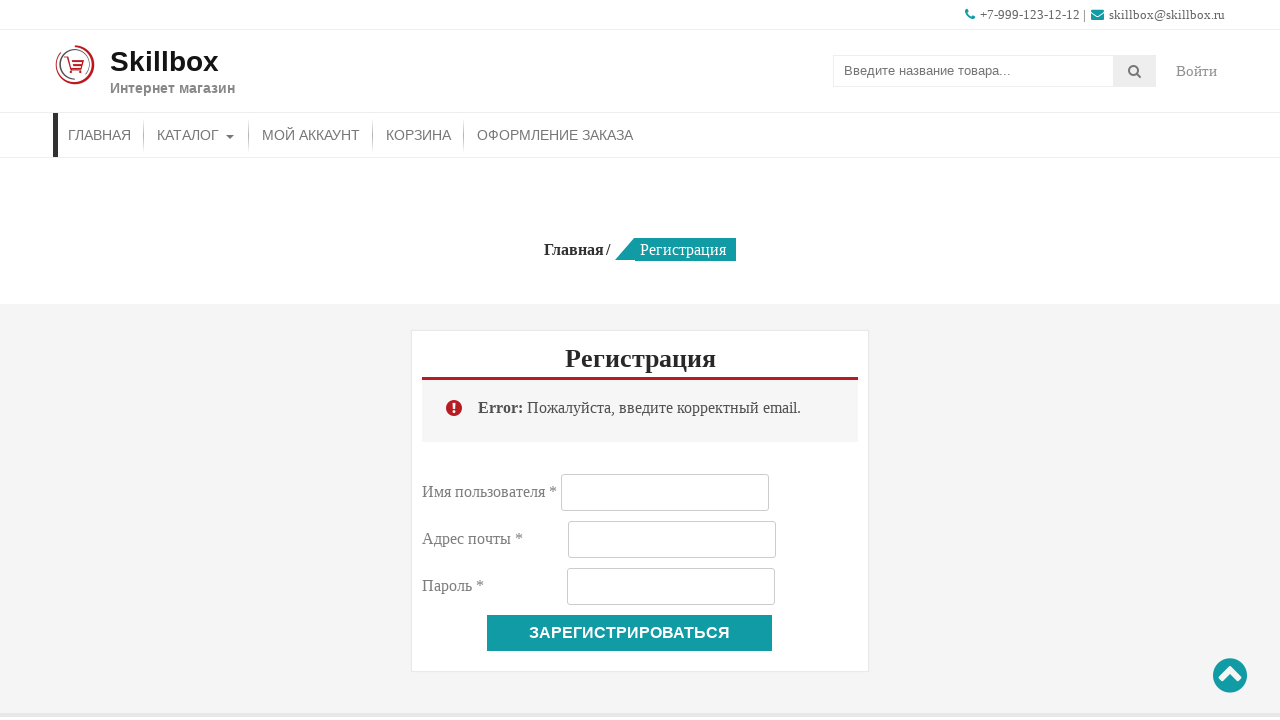

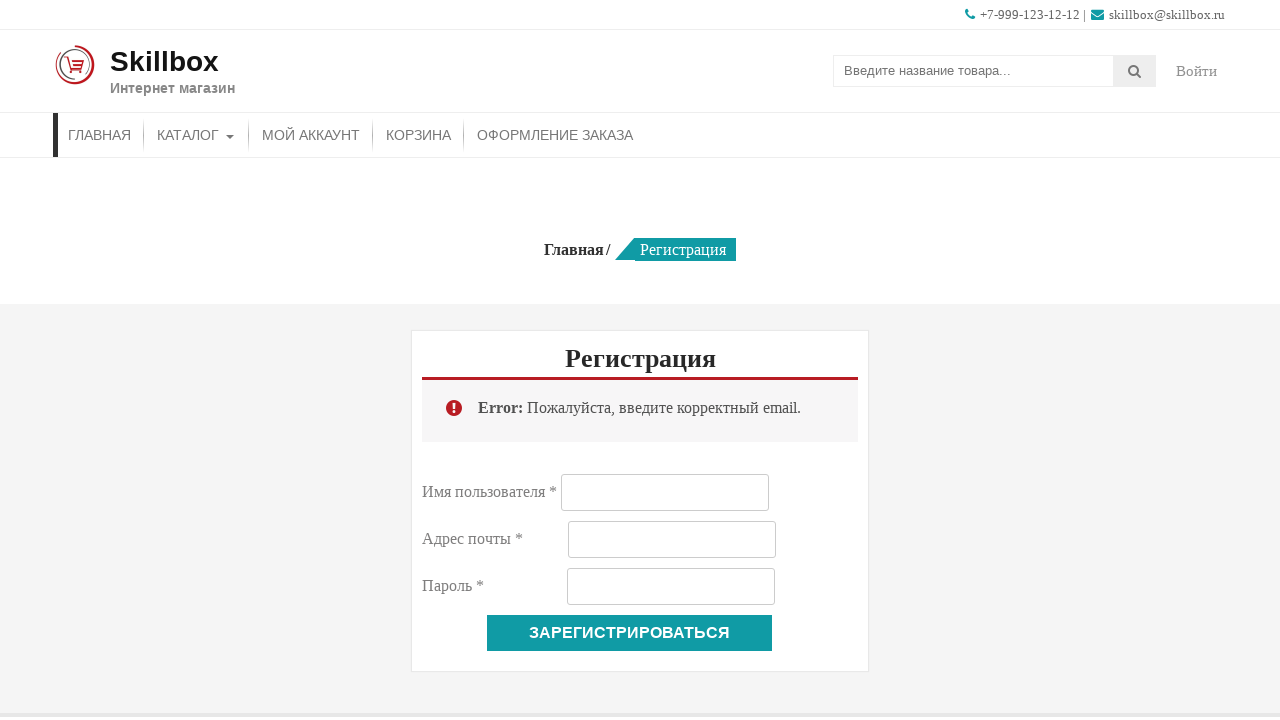